Tests form input and navigation functionality on an Angular practice site, including filling a name field and navigating to the shop page

Starting URL: https://rahulshettyacademy.com/angularpractice

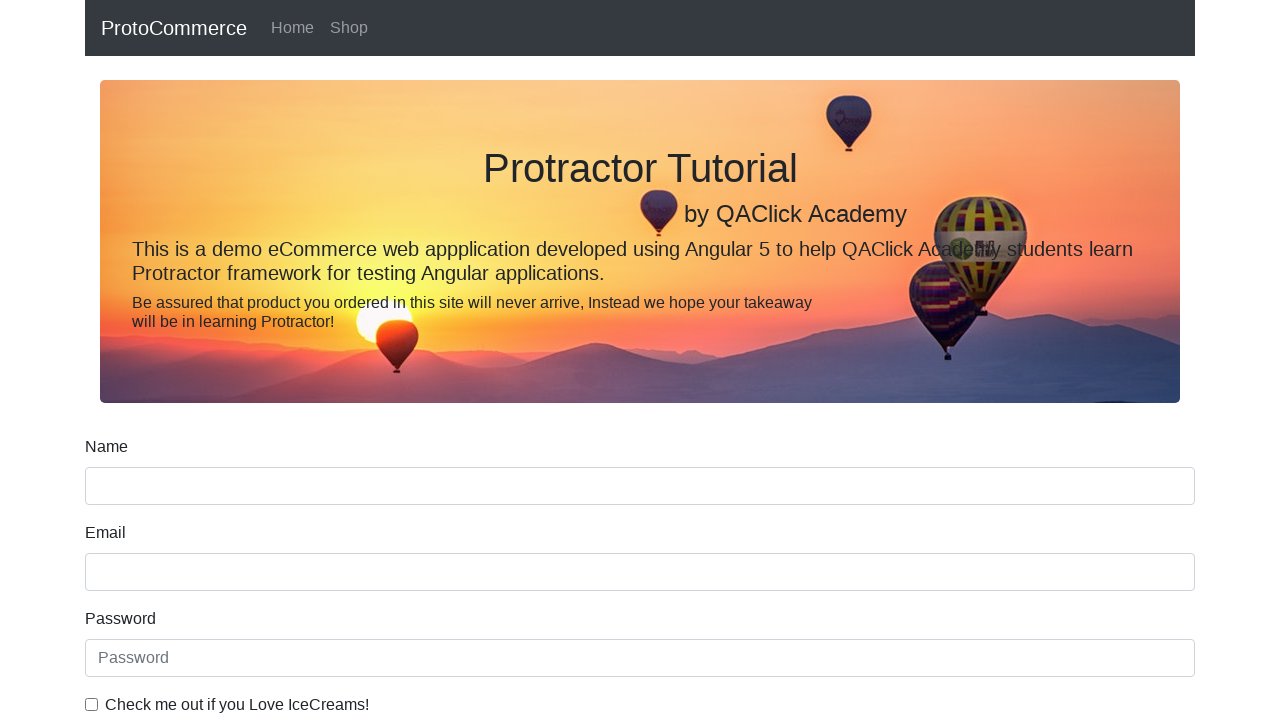

Filled name field with 'hello' on input[name='name']
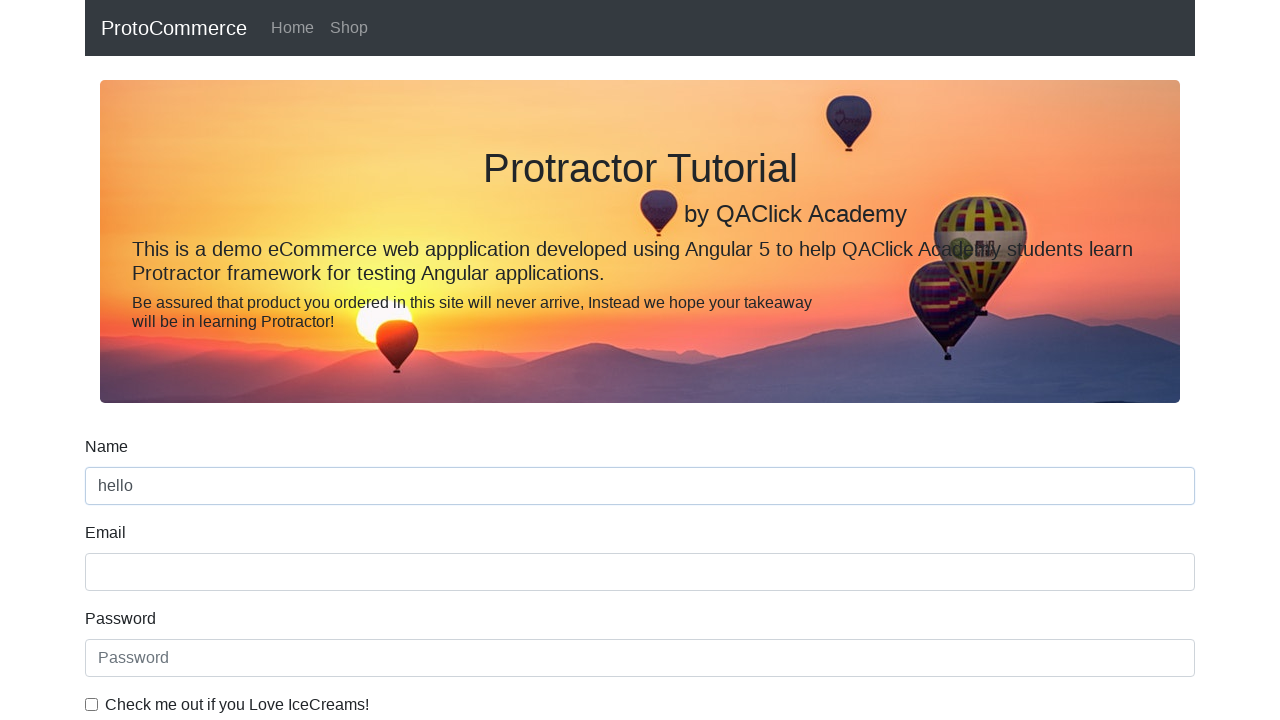

Clicked shop navigation link at (349, 28) on a[href*='shop']
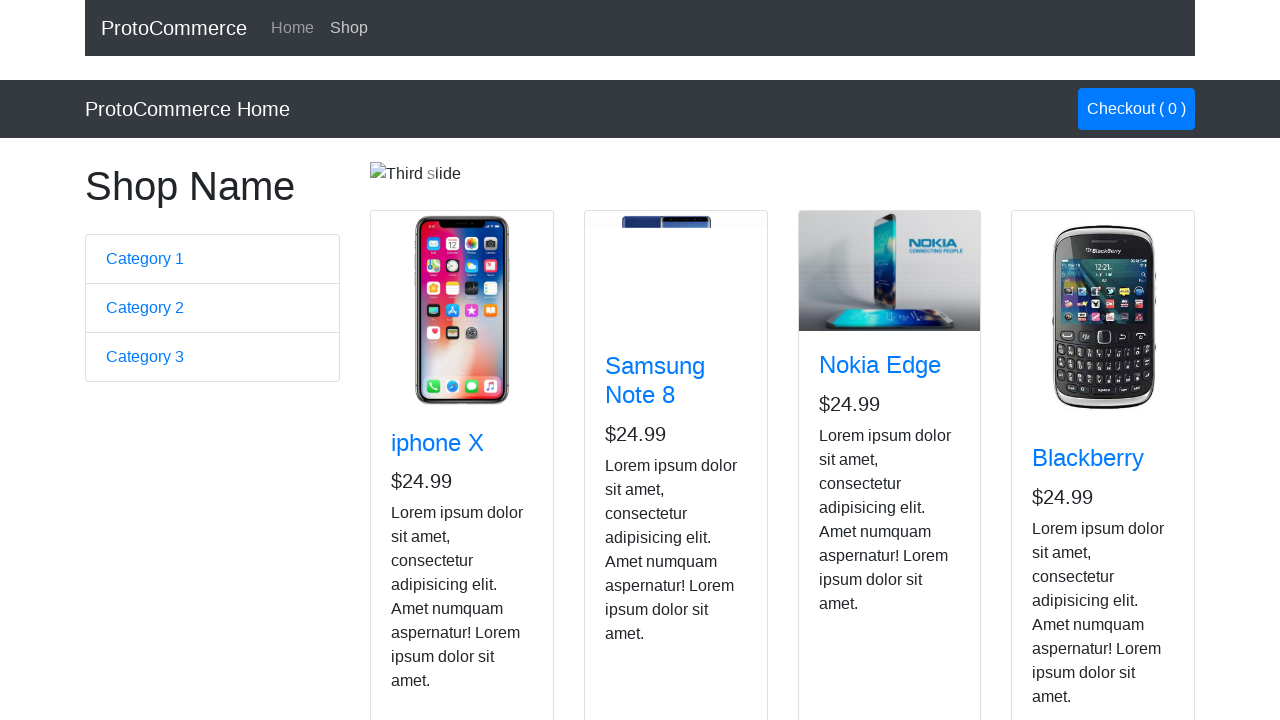

Scrolled to bottom of page
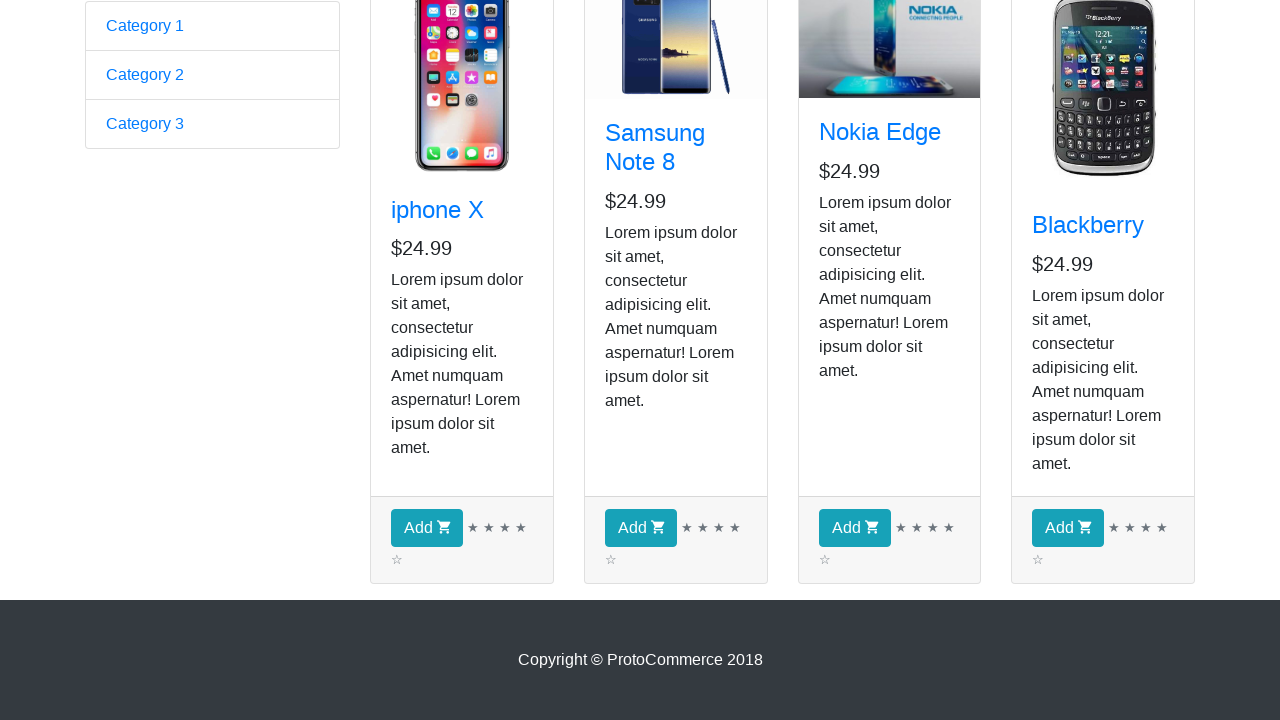

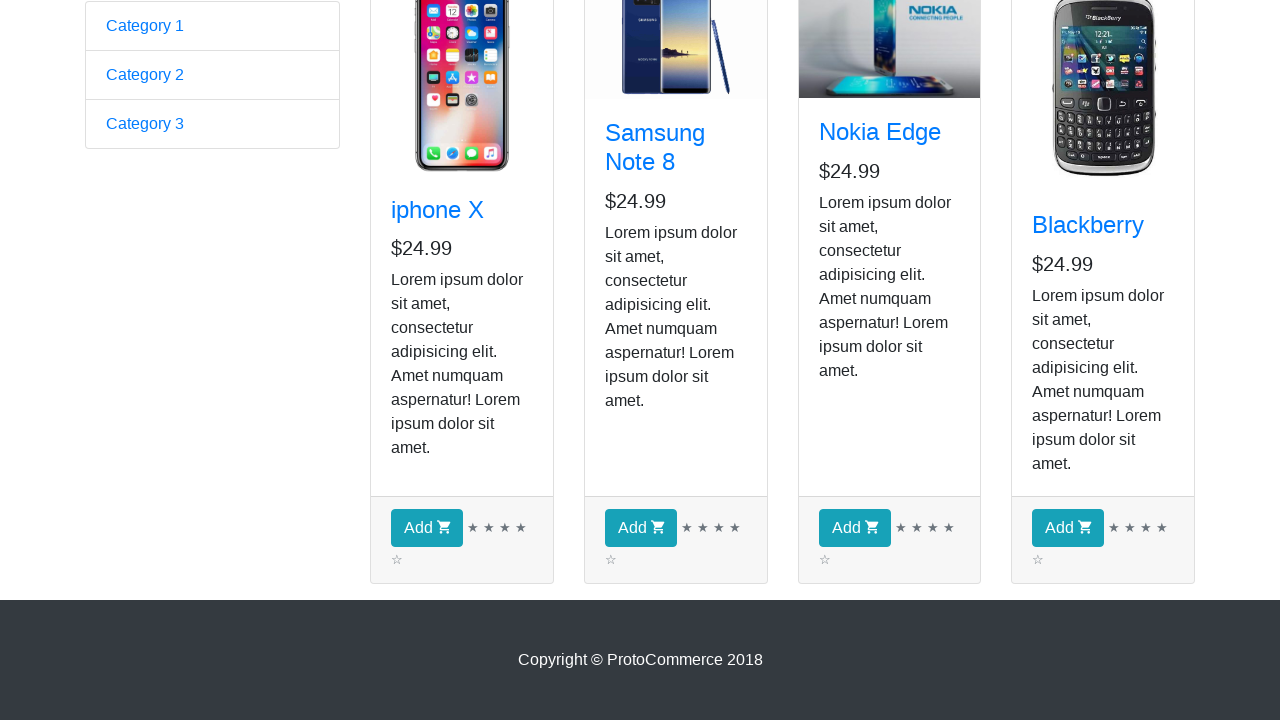